Tests JavaScript alert and prompt interactions by clicking buttons that trigger alerts, accepting them, and entering text into a JS prompt dialog.

Starting URL: https://the-internet.herokuapp.com/javascript_alerts

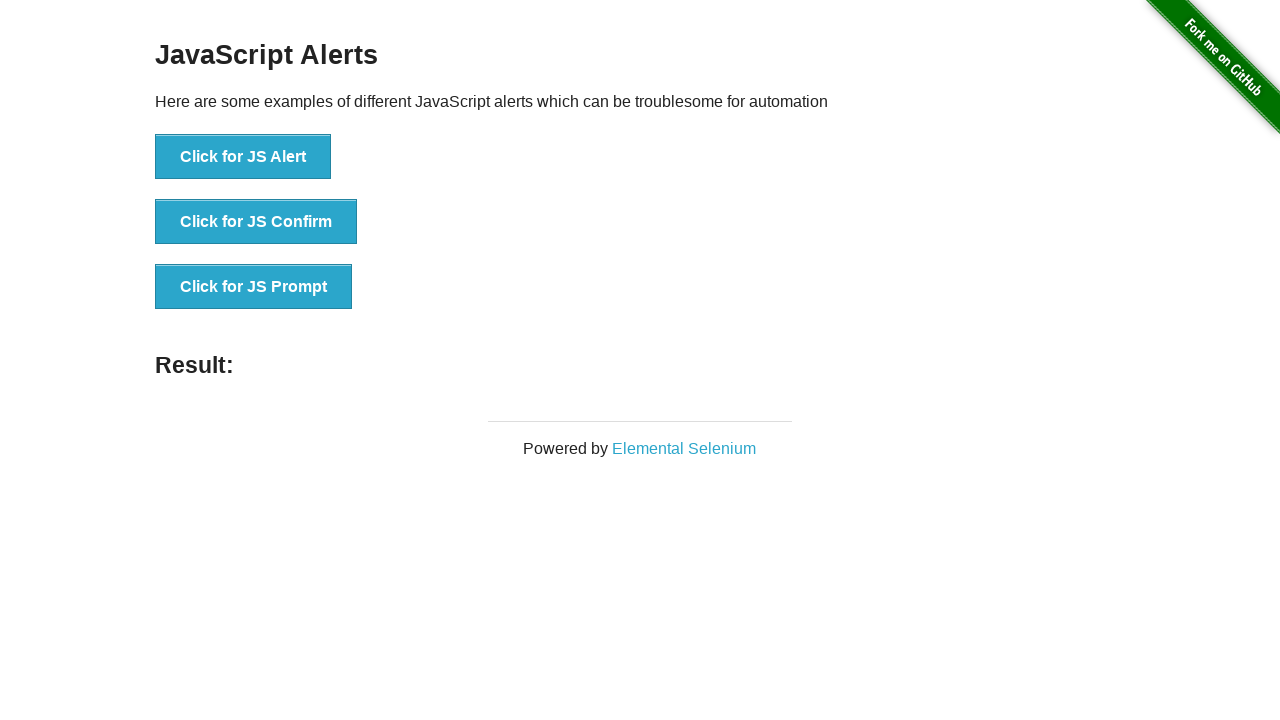

Clicked button to trigger JS Alert at (243, 157) on xpath=//button[text()='Click for JS Alert']
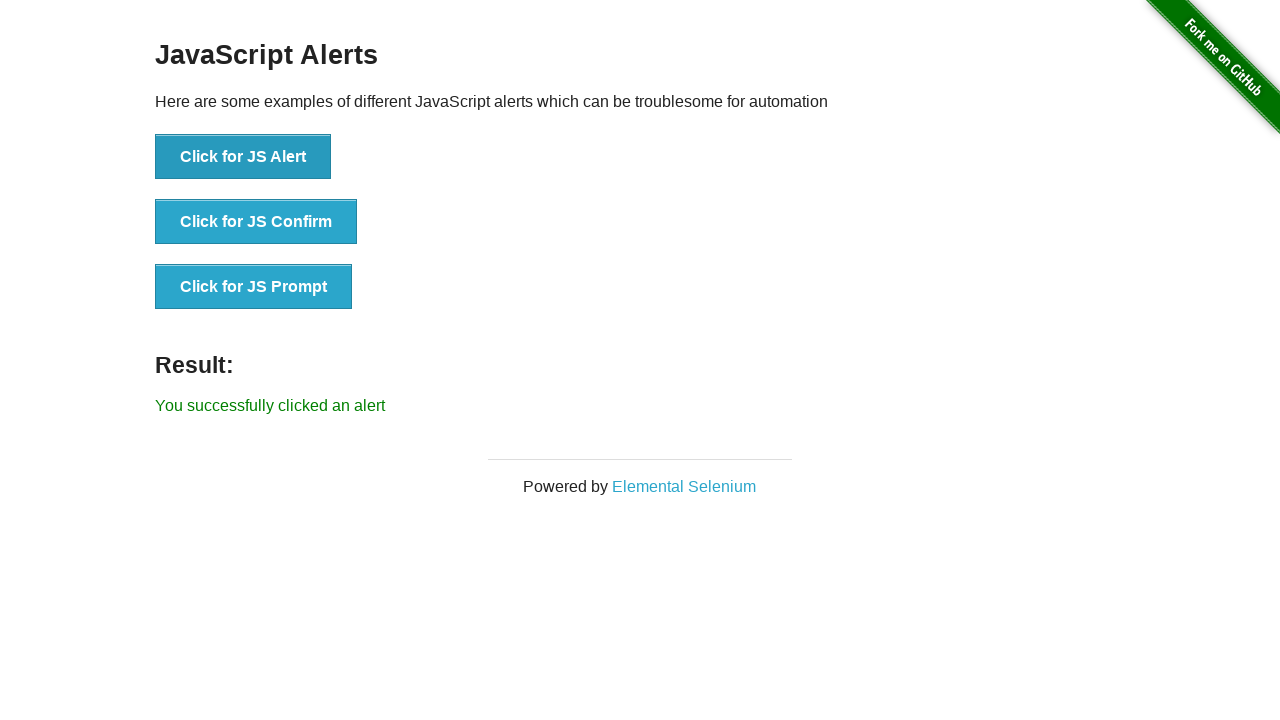

Clicked JS Alert button and accepted the alert dialog at (243, 157) on xpath=//button[text()='Click for JS Alert']
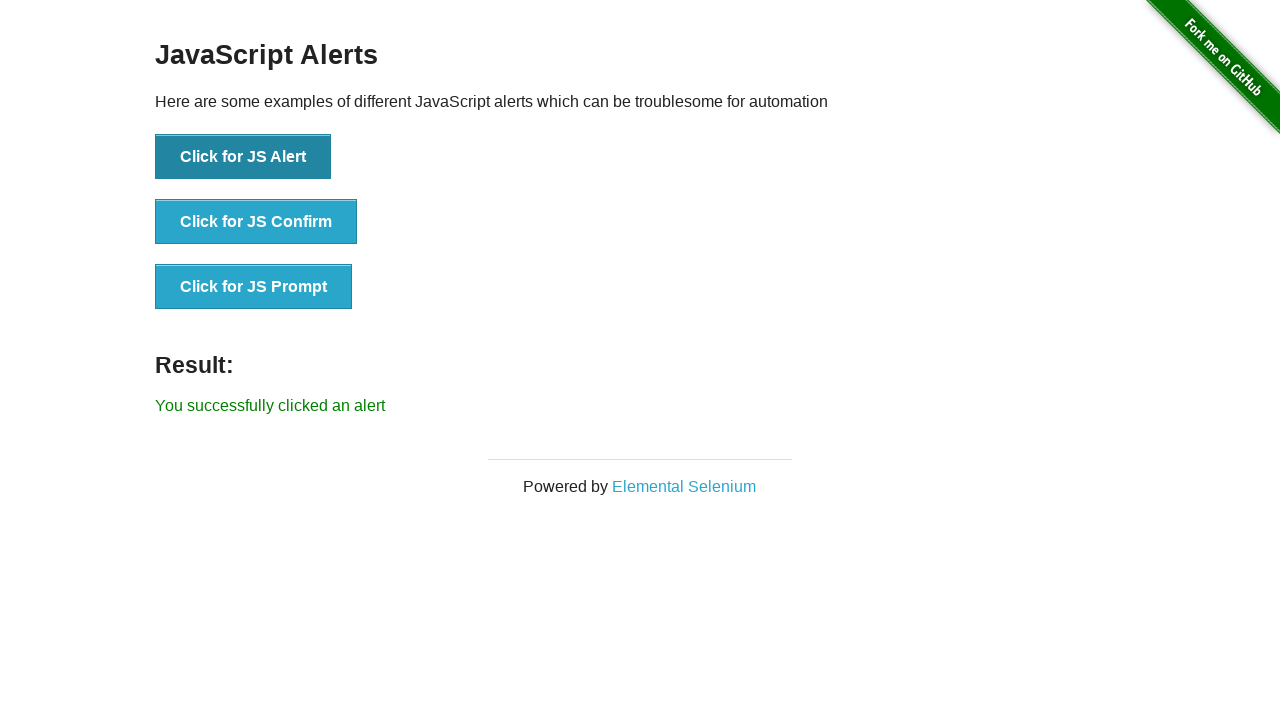

Clicked button to trigger JS Prompt and entered 'rajesh' into the prompt dialog at (254, 287) on xpath=//button[text()='Click for JS Prompt']
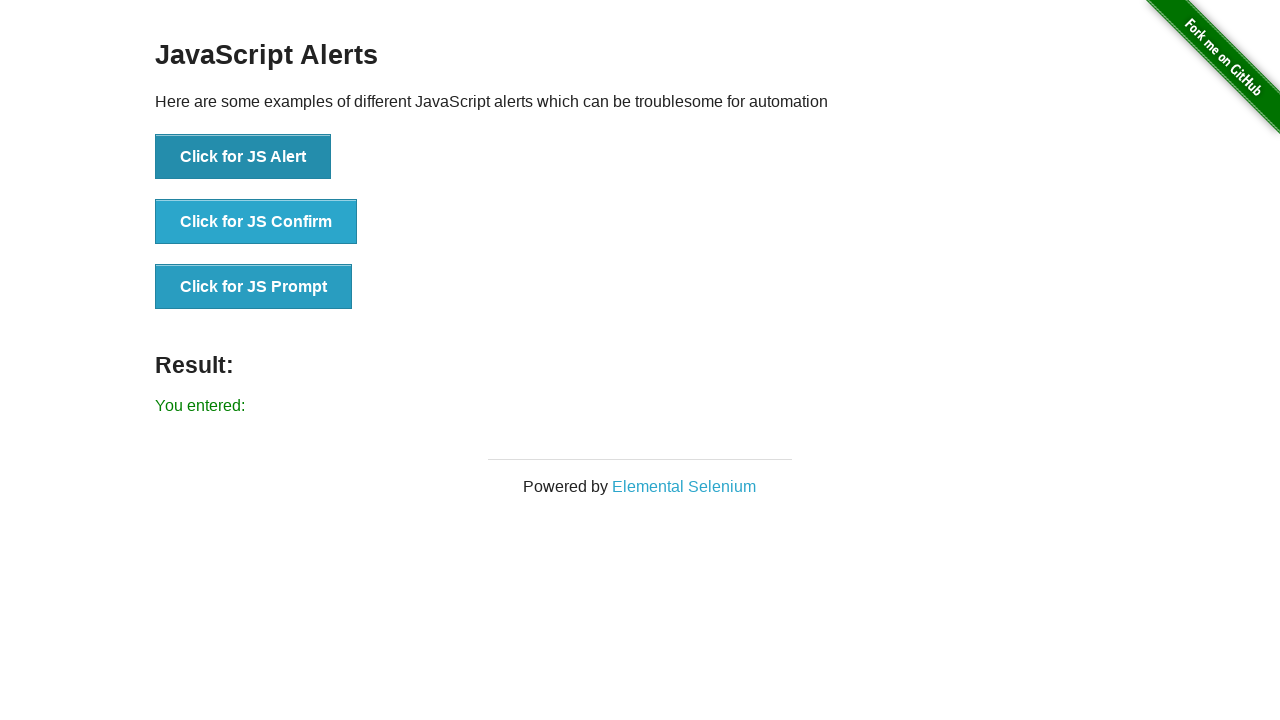

Result message displayed after prompt acceptance
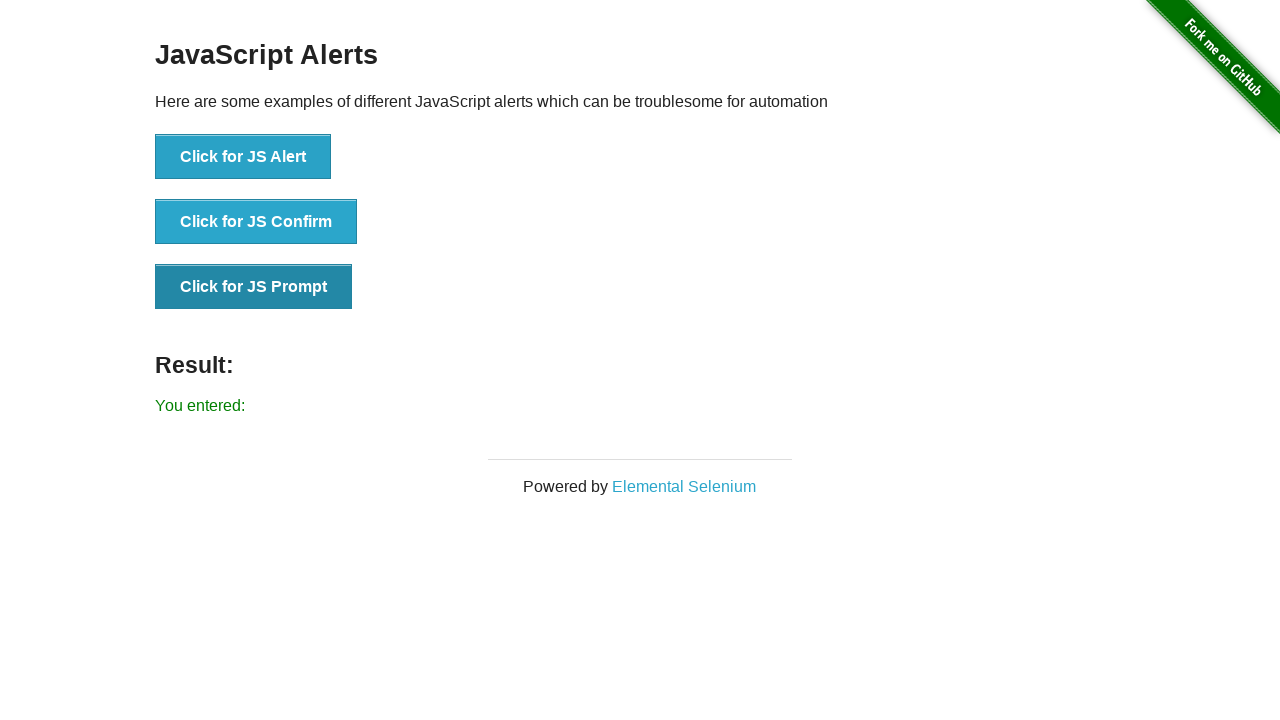

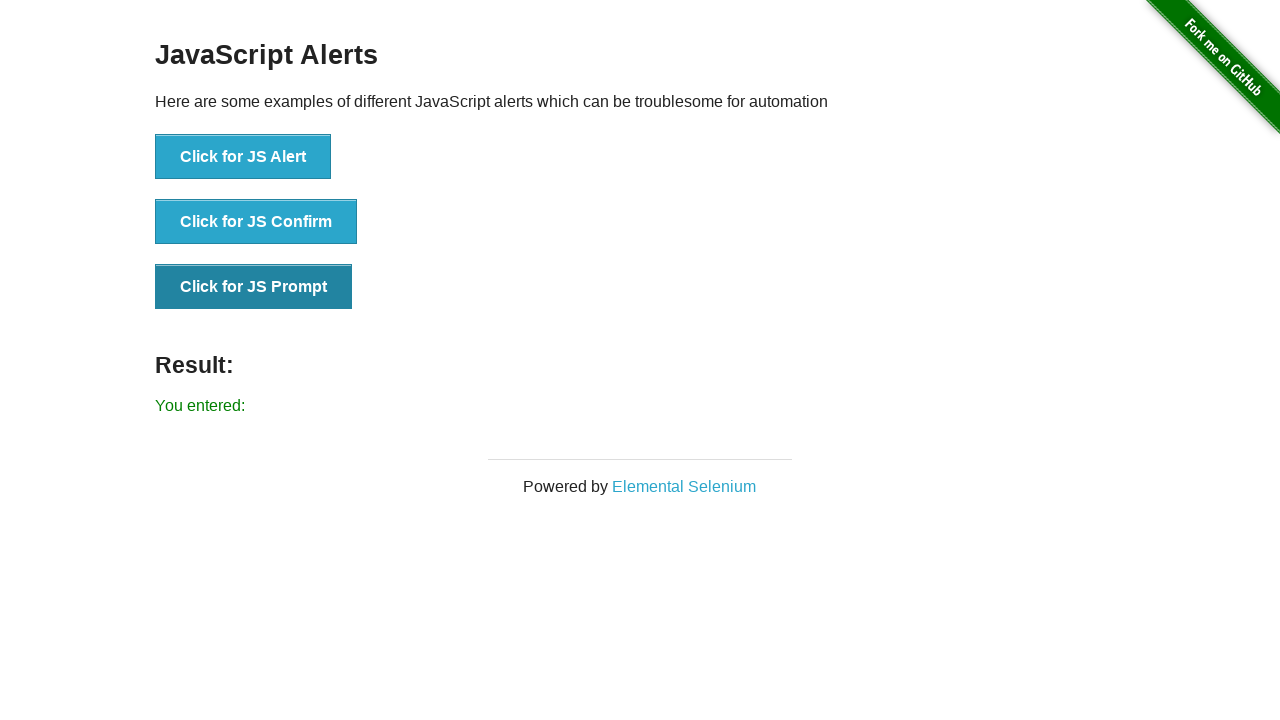